Tests web form submission by filling a text field and clicking submit, then verifying the success message

Starting URL: https://www.selenium.dev/selenium/web/web-form.html

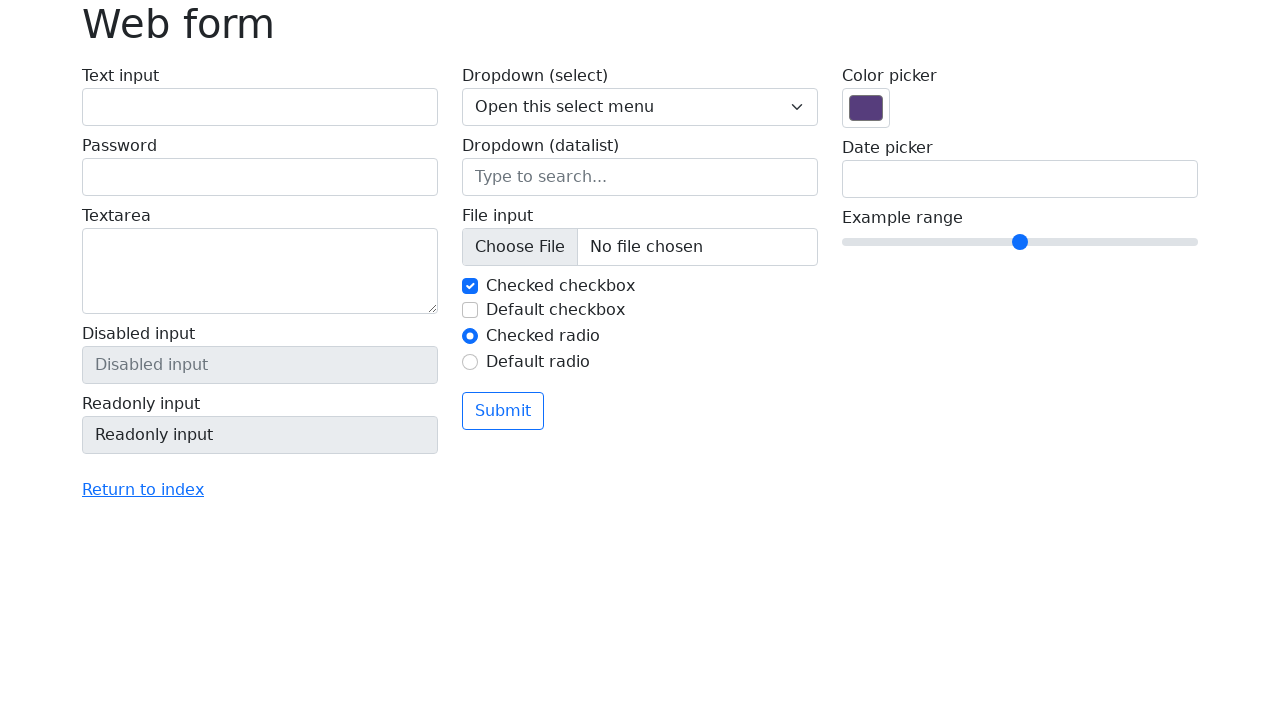

Filled text field with 'Selenium' on input[name='my-text']
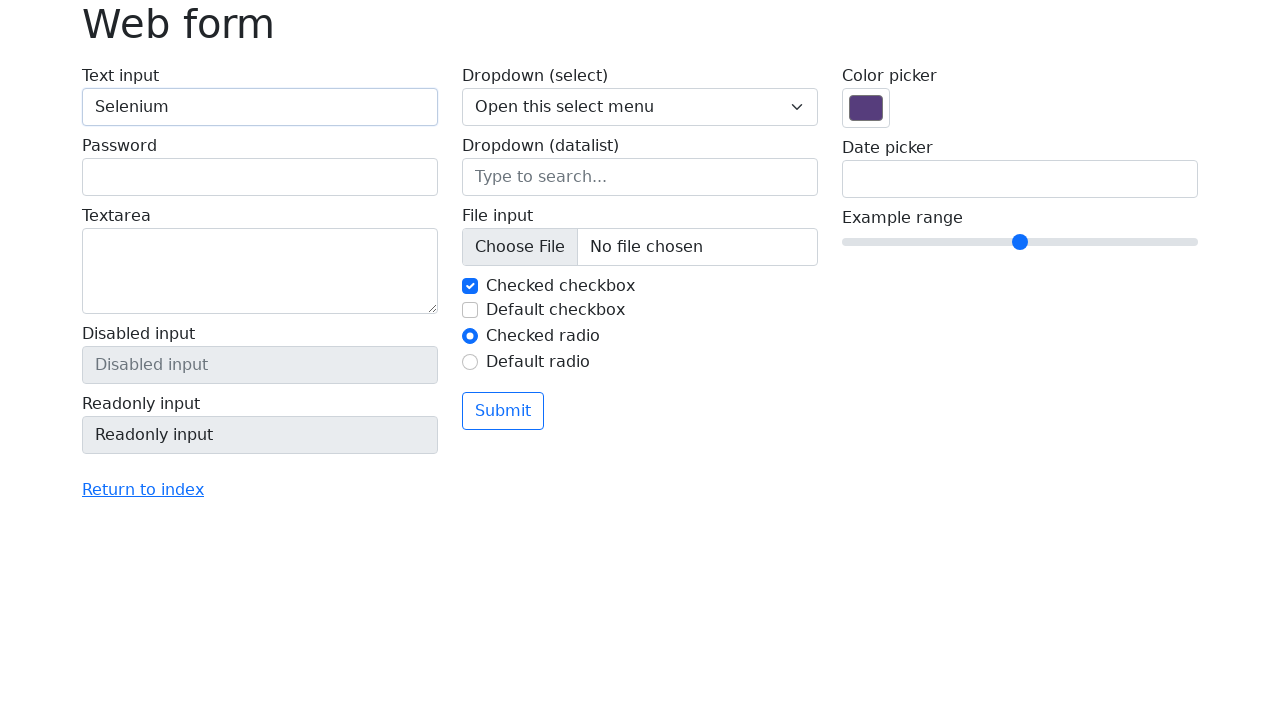

Clicked submit button at (503, 411) on button
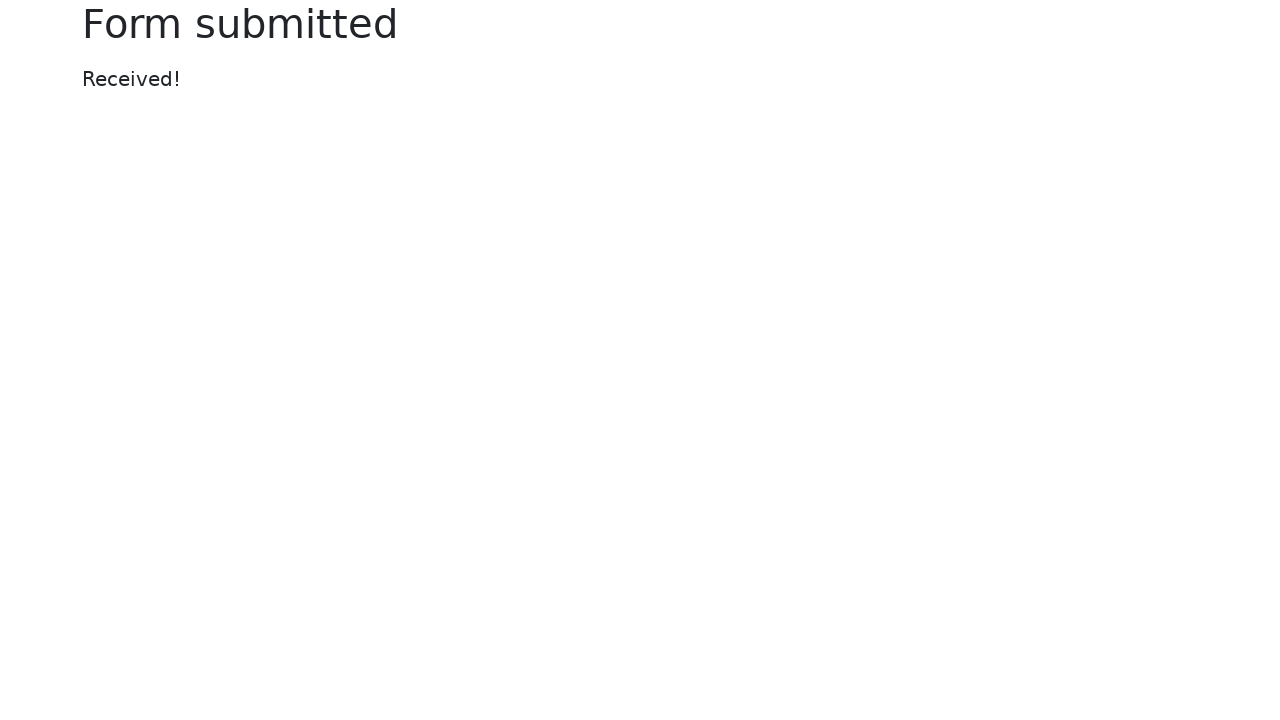

Success message appeared
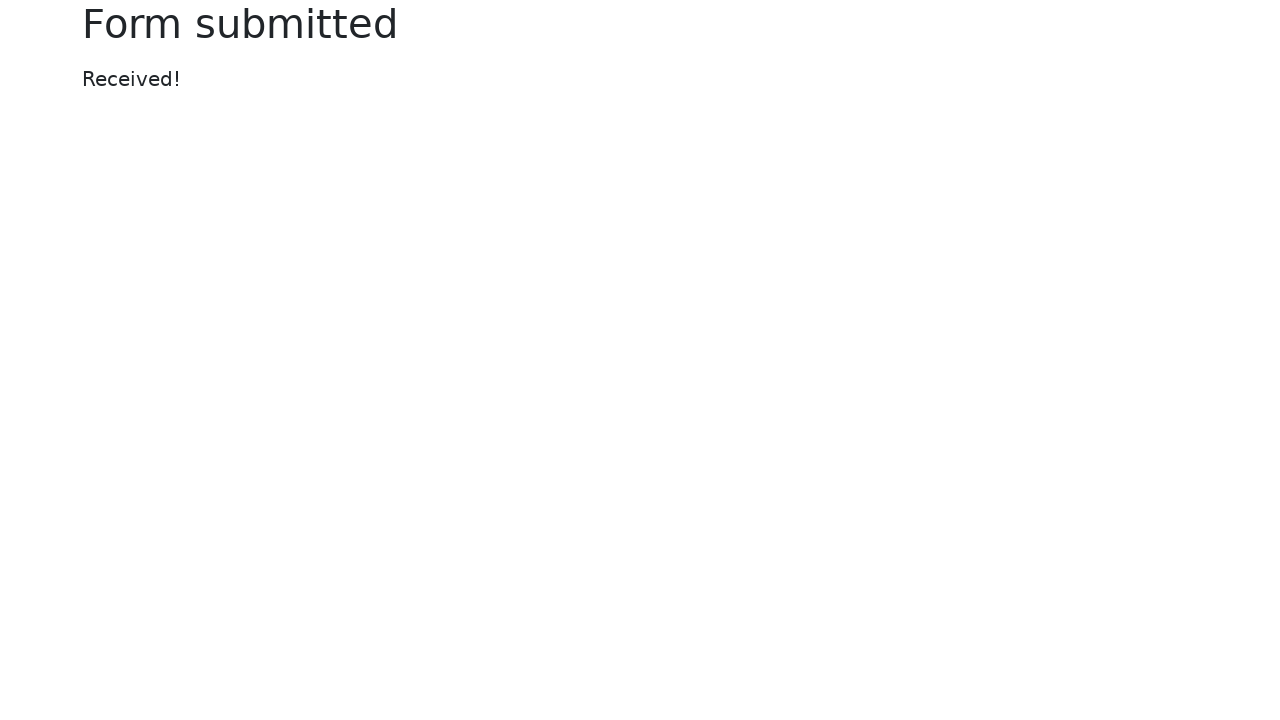

Verified success message text is 'Received!'
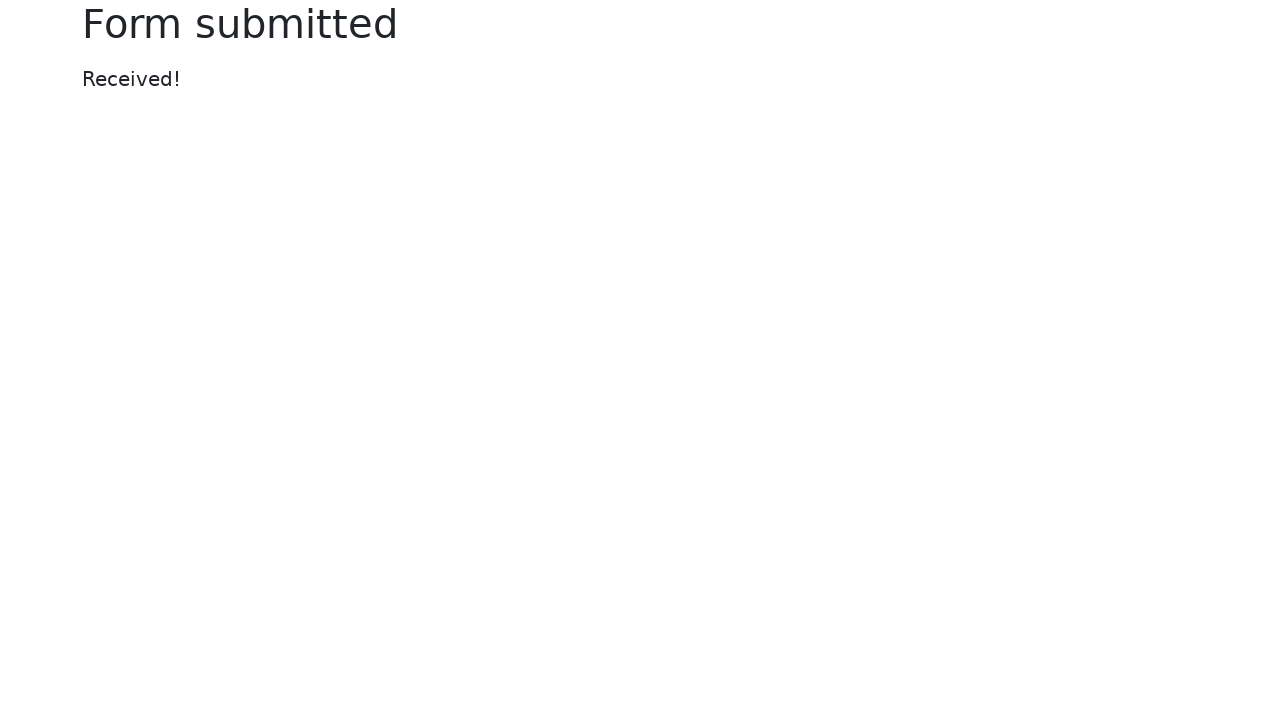

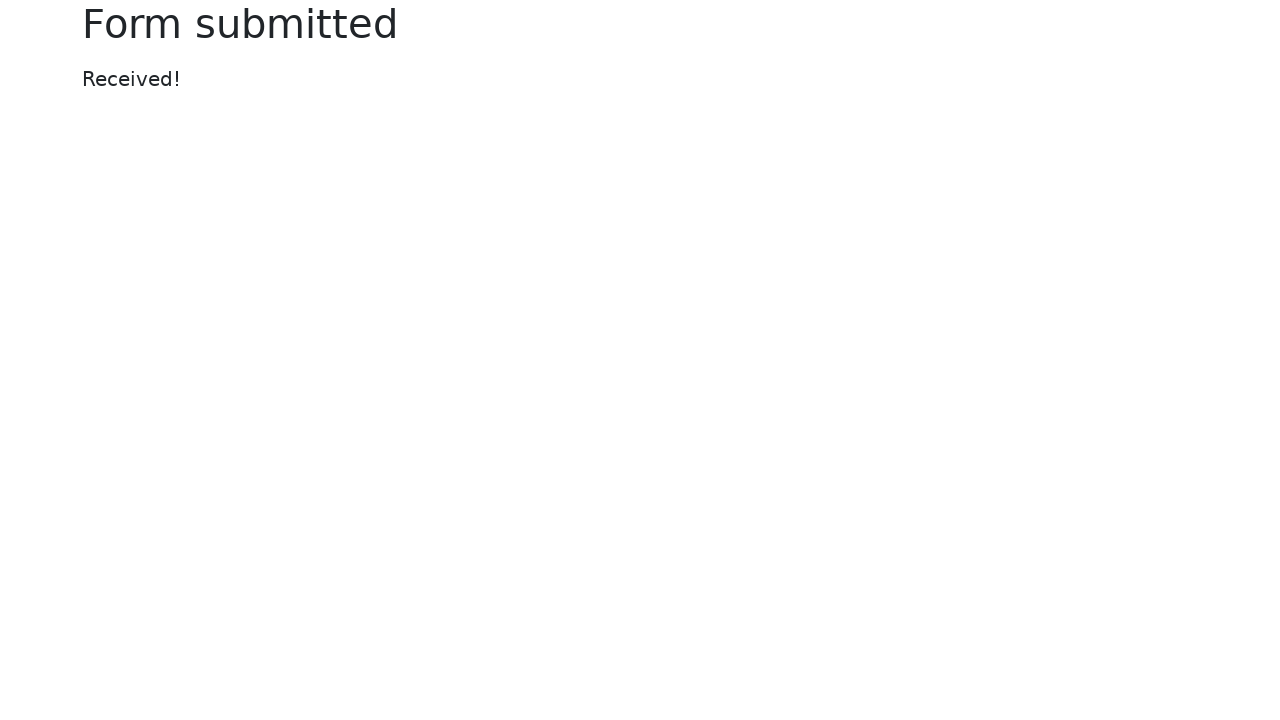